Clicks on Phones category and verifies products including Samsung are displayed

Starting URL: https://www.demoblaze.com/

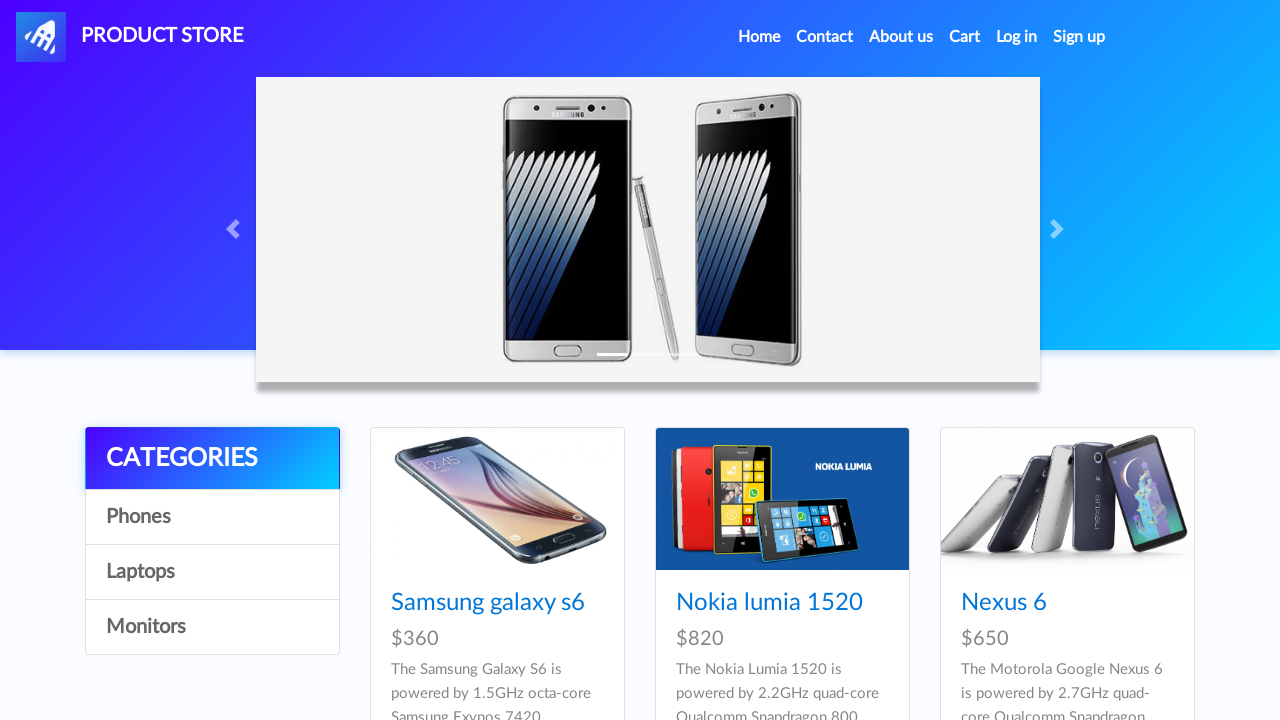

Clicked on Phones category at (212, 517) on a:has-text('Phones')
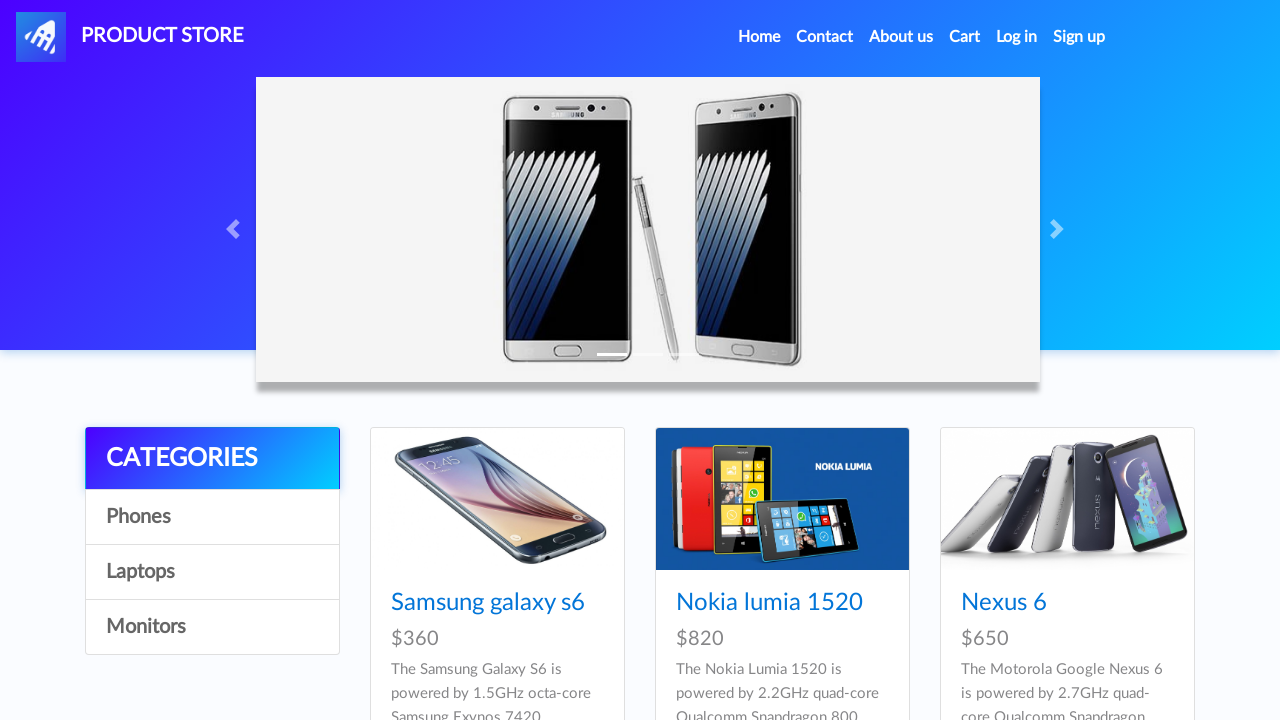

Waited 1000ms for products to load
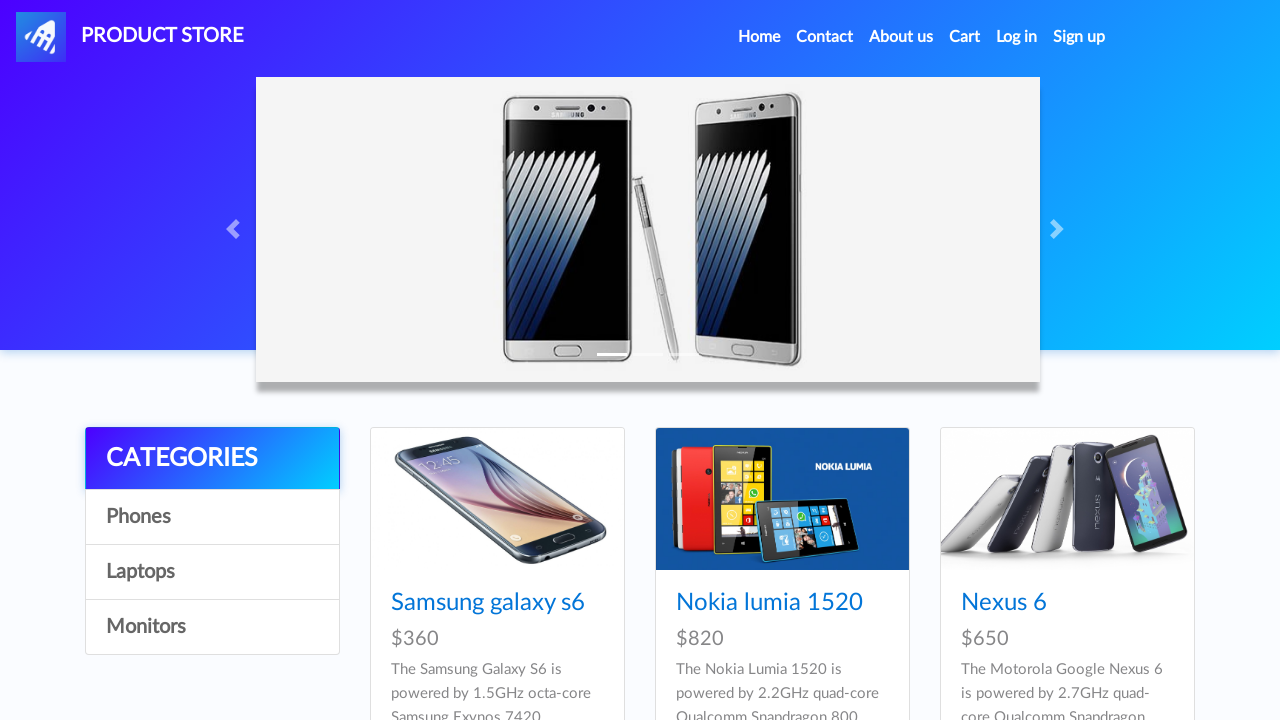

Product cards loaded in Phones category
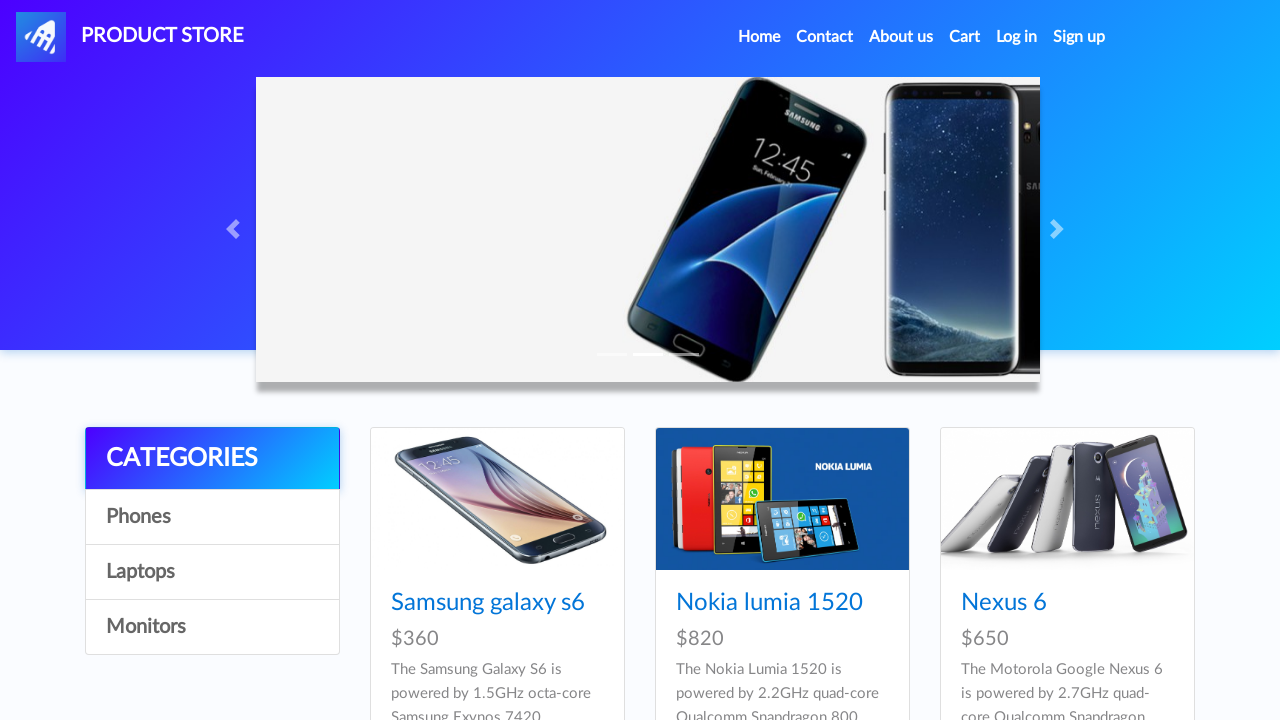

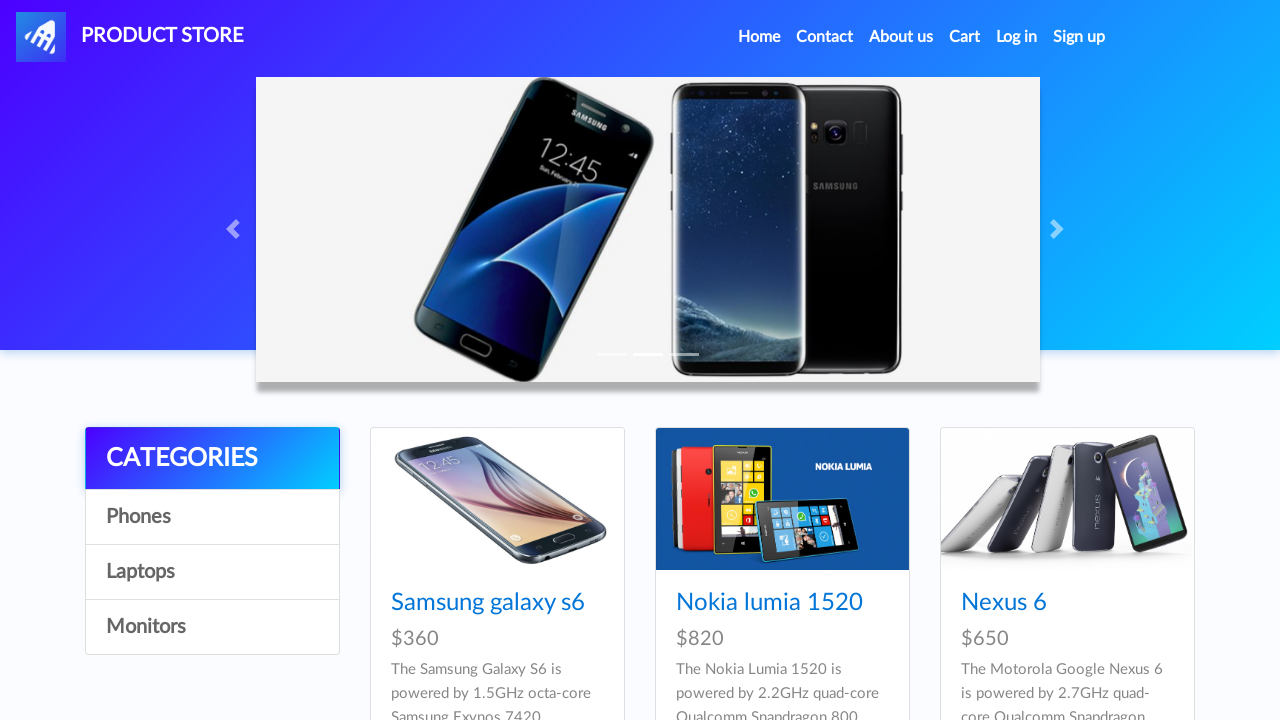